Verifies the "Find an Apple Store" link is visible and enabled, then clicks it to navigate to the store finder page

Starting URL: https://www.apple.com/

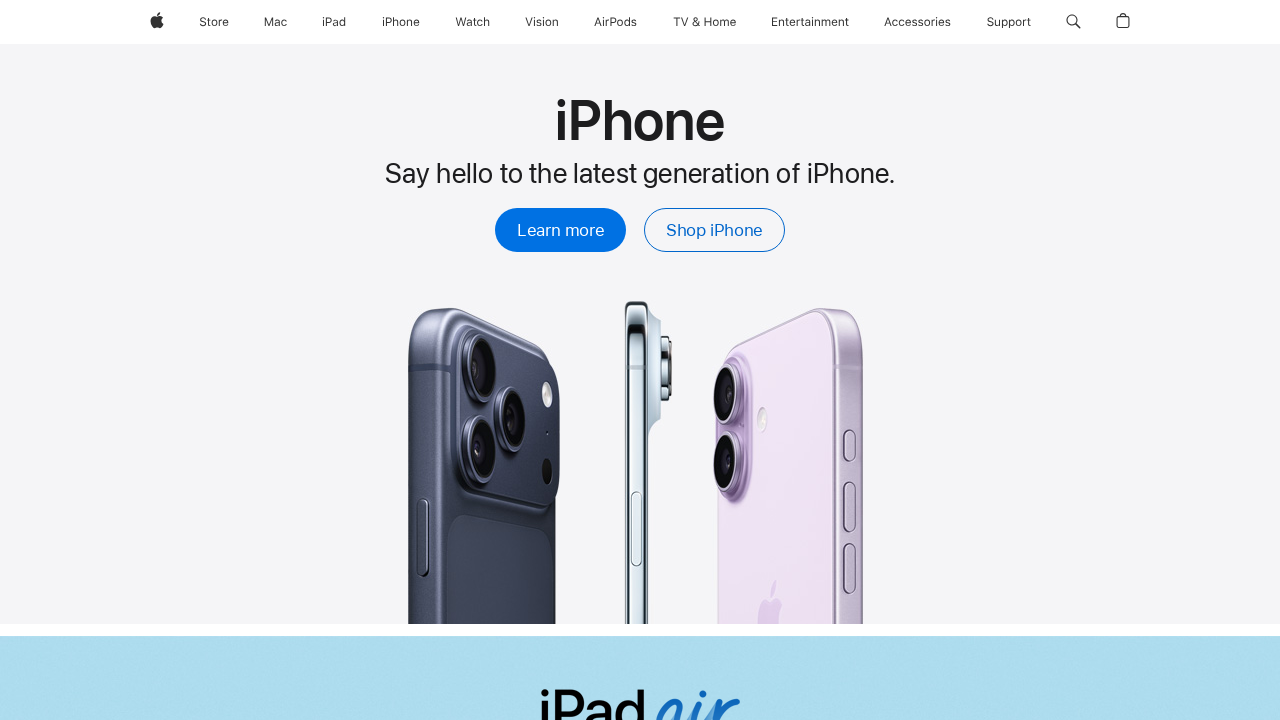

Scrolled 'Find an Apple Store' link into view
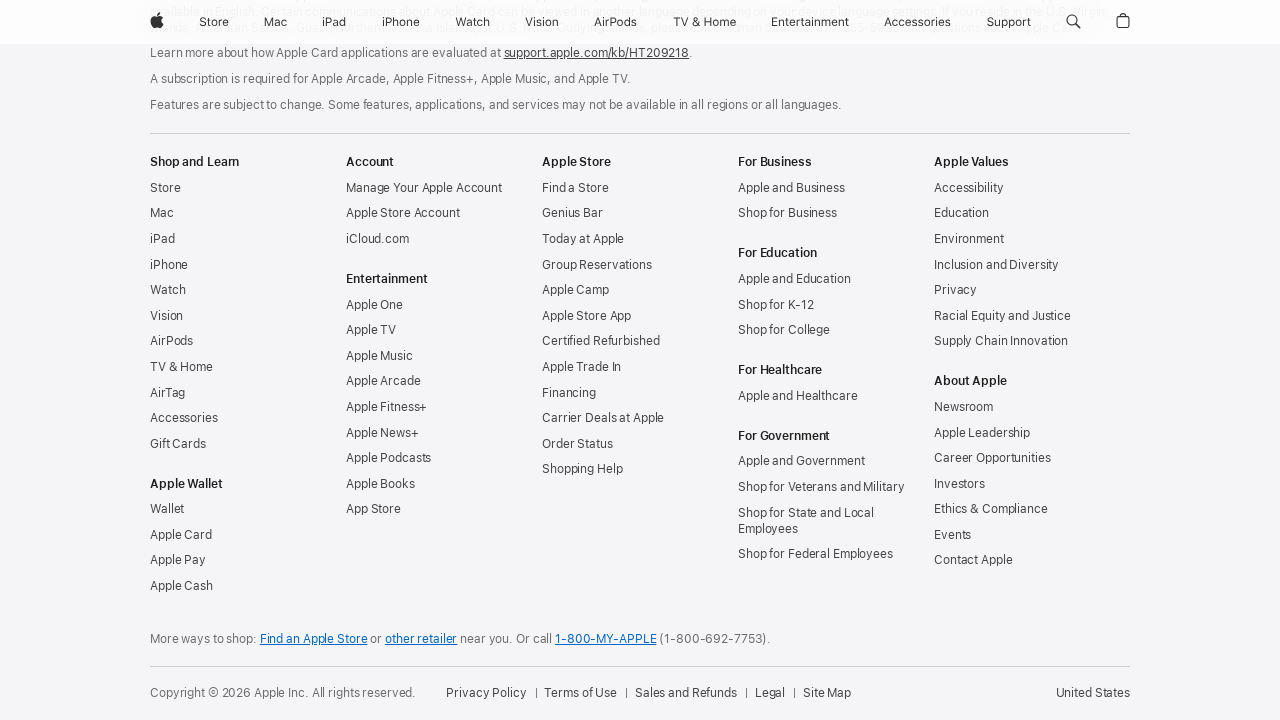

Verified 'Find an Apple Store' link is visible
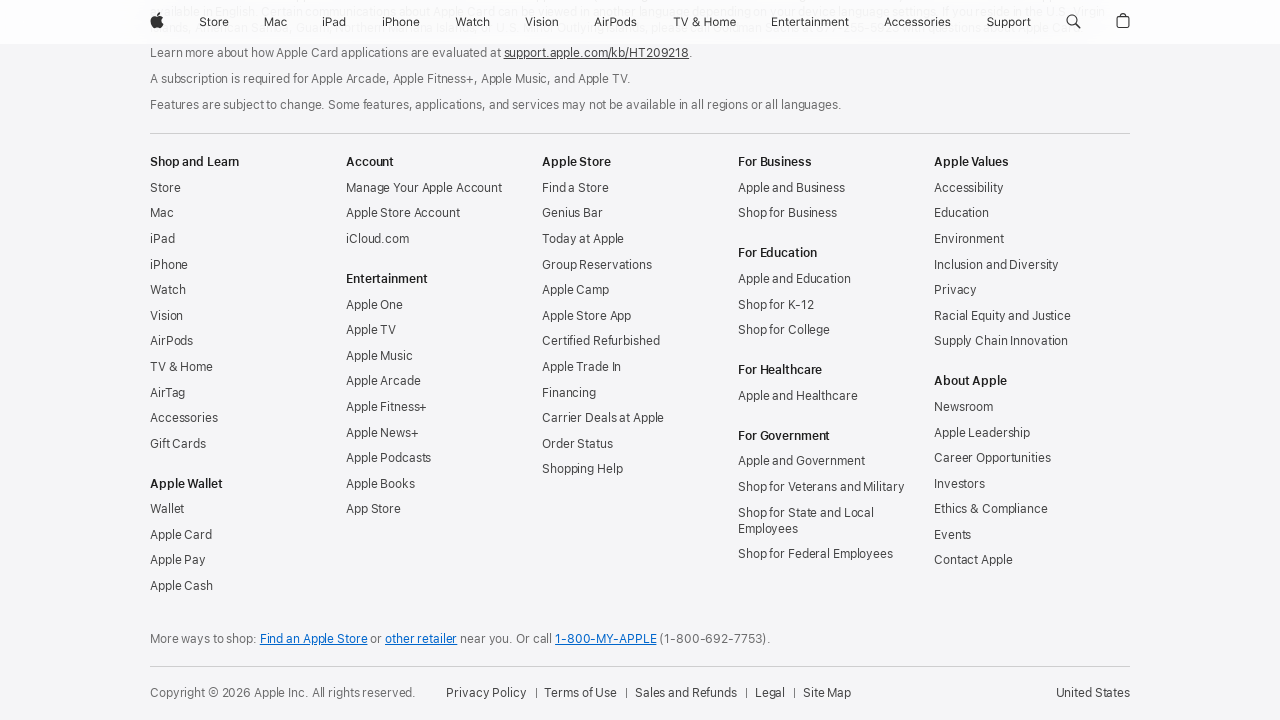

Verified 'Find an Apple Store' link is enabled
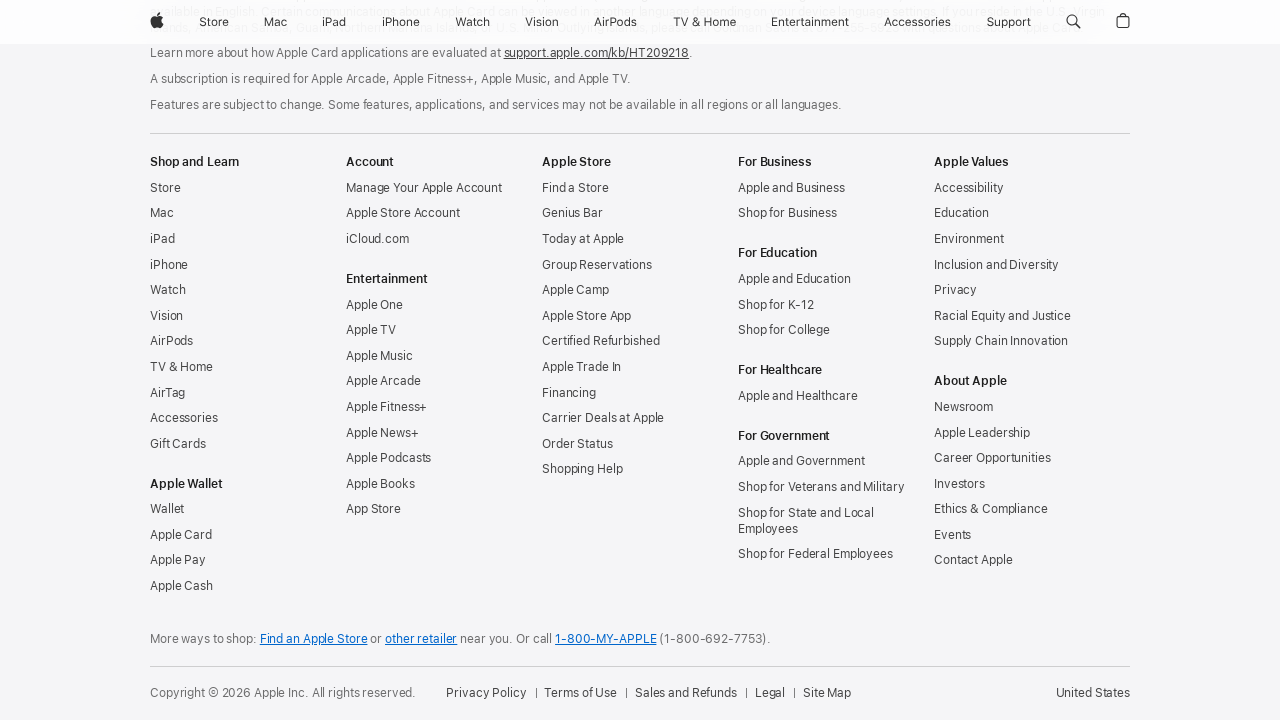

Clicked 'Find an Apple Store' link to navigate to store finder page at (314, 639) on internal:role=link[name="Find an Apple Store"i]
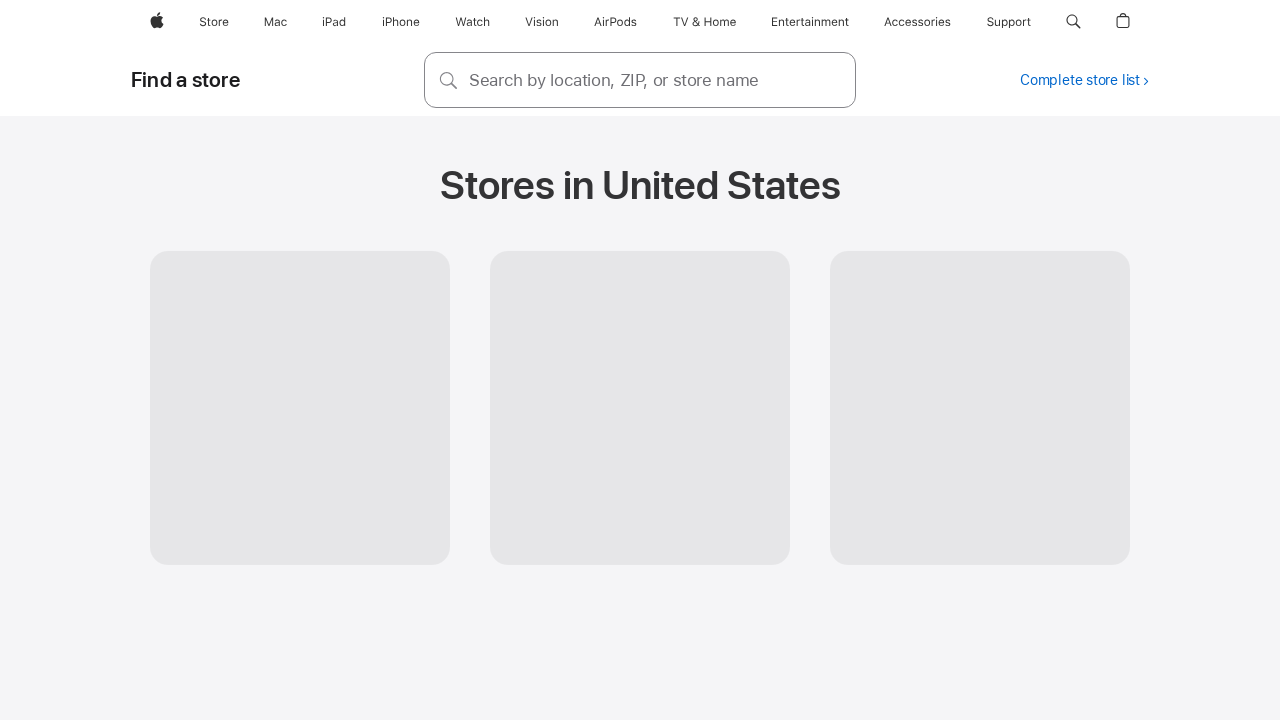

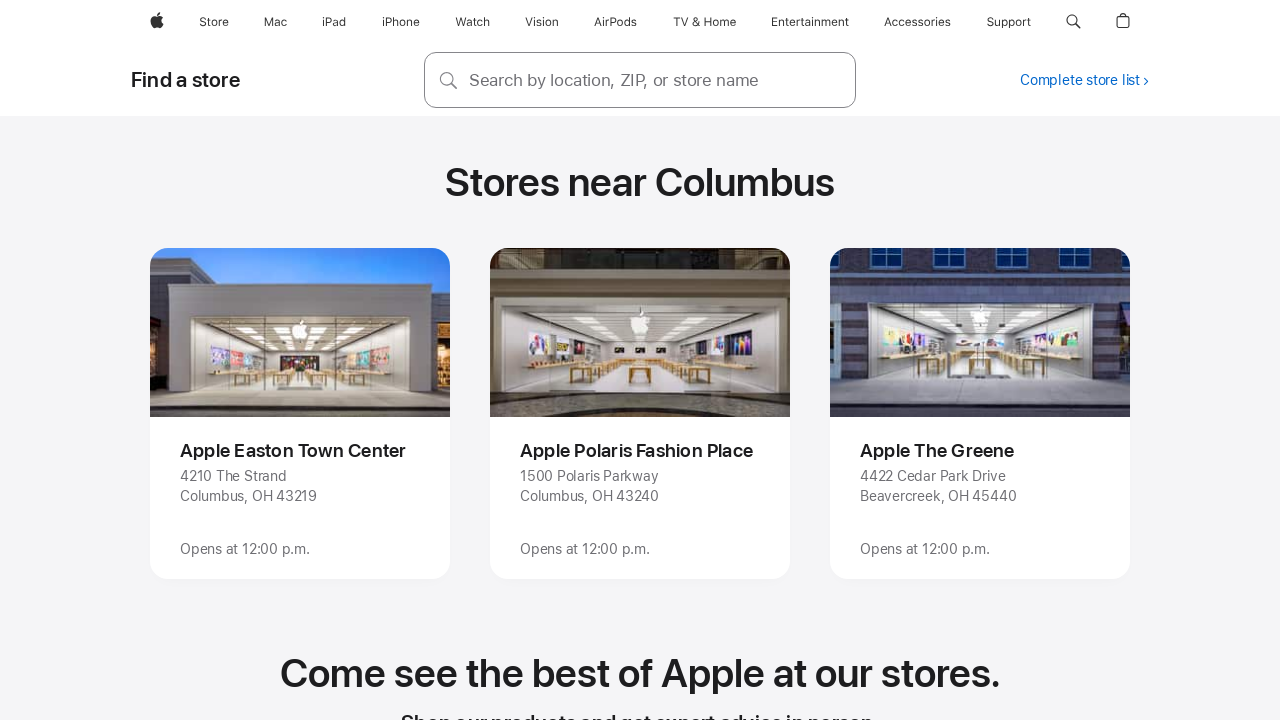